Fills out a date of birth field on a dummy ticket form by selecting month, year, and day from a datepicker widget

Starting URL: https://www.dummyticket.com/dummy-ticket-for-visa-application/

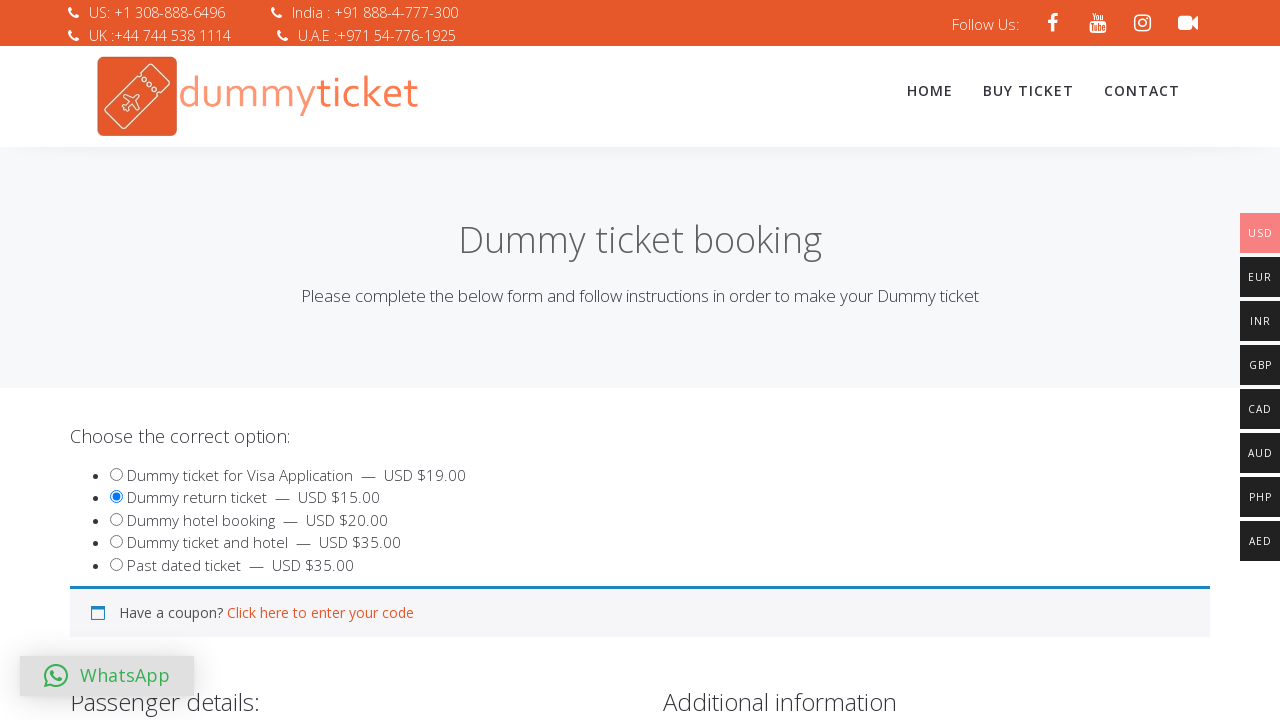

Clicked on date of birth field to open datepicker at (344, 360) on #dob
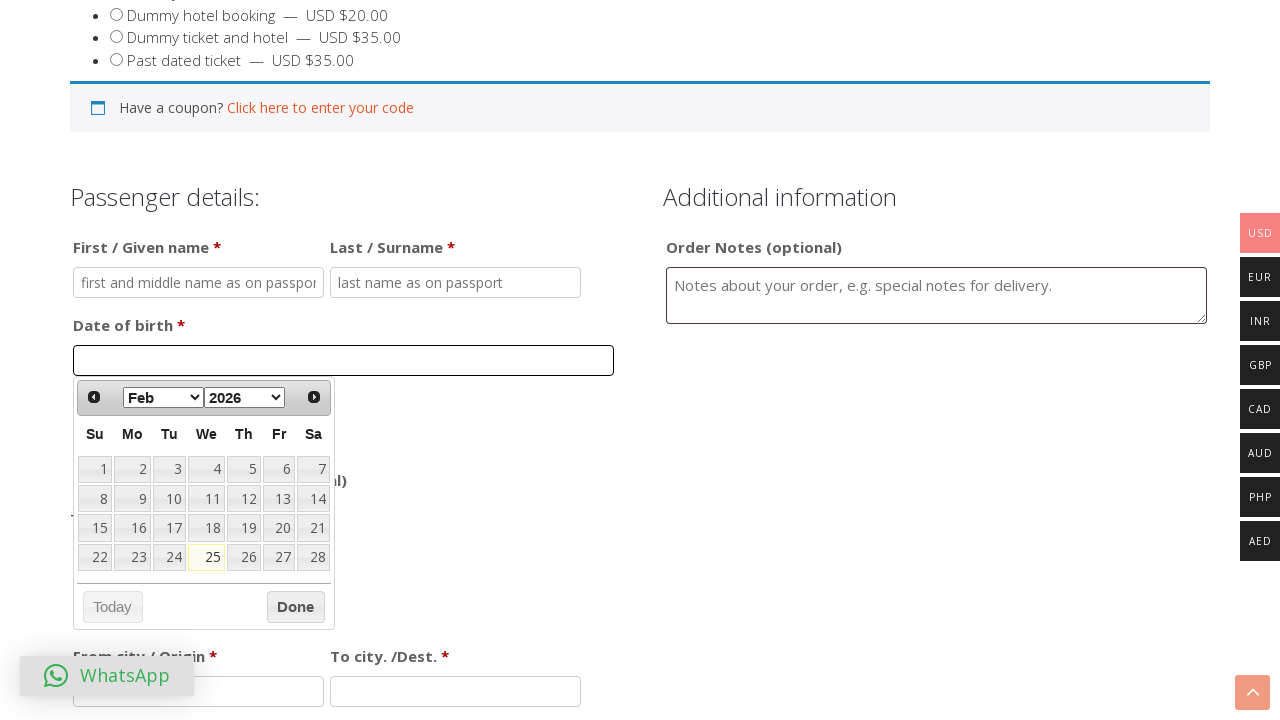

Selected June from month dropdown on select[aria-label='Select month']
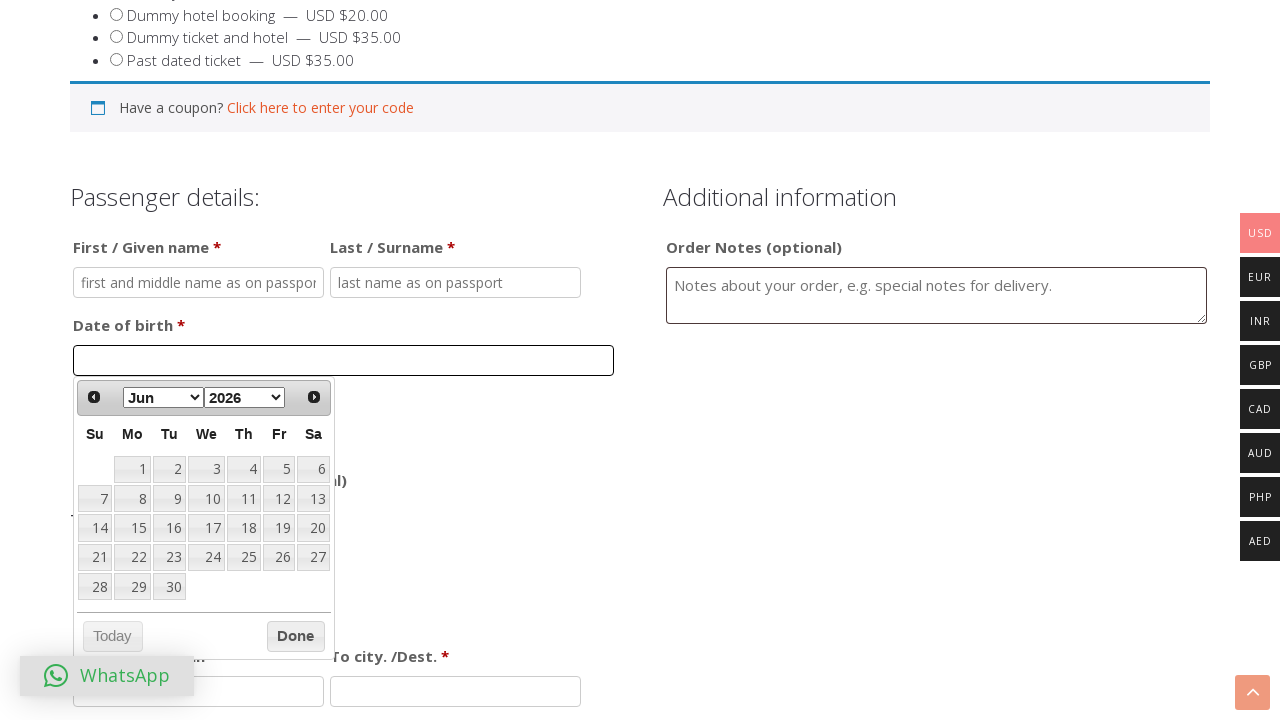

Selected 1998 from year dropdown on select[aria-label='Select year']
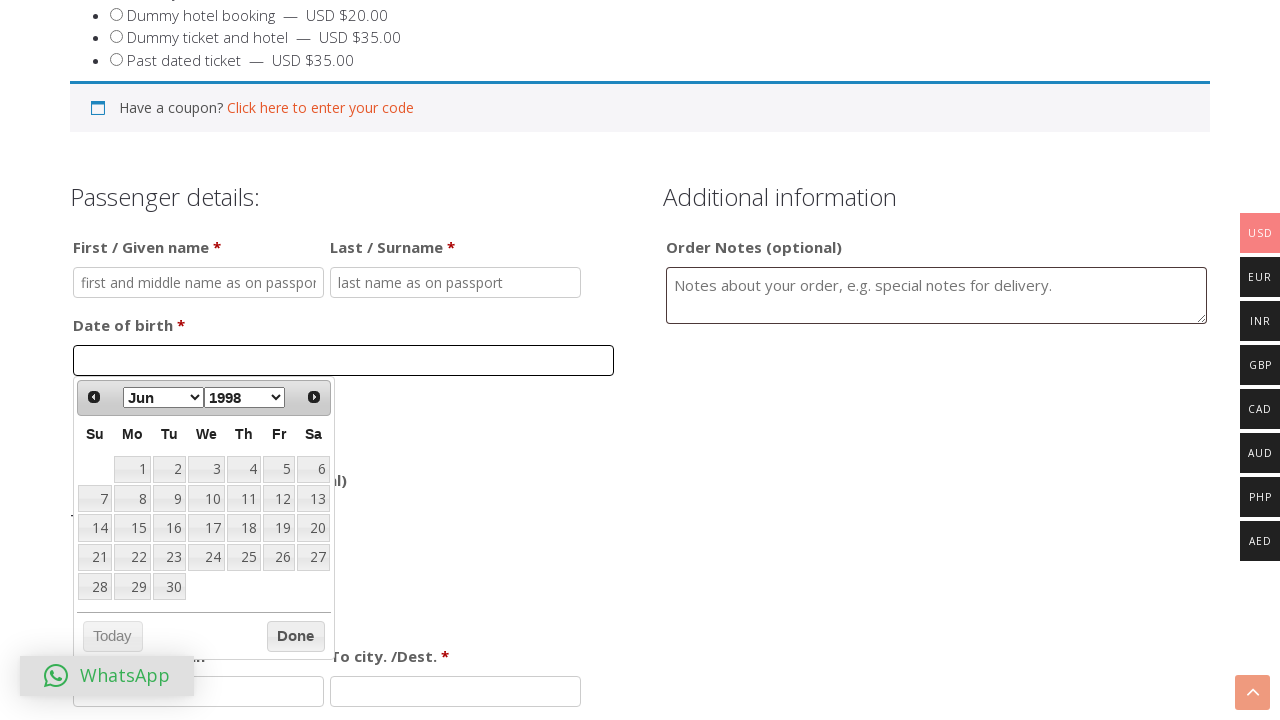

Selected day 27 from calendar at (313, 557) on xpath=//table[@class='ui-datepicker-calendar']/tbody/tr/td/a[text()='27']
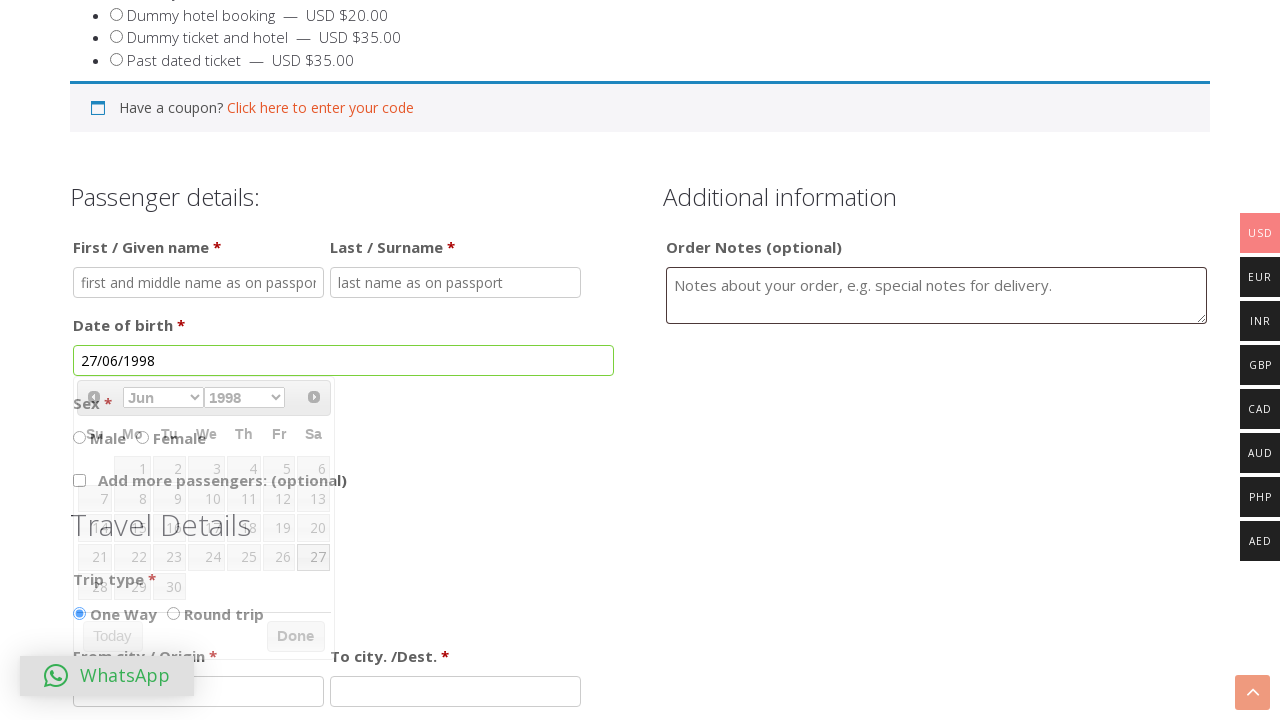

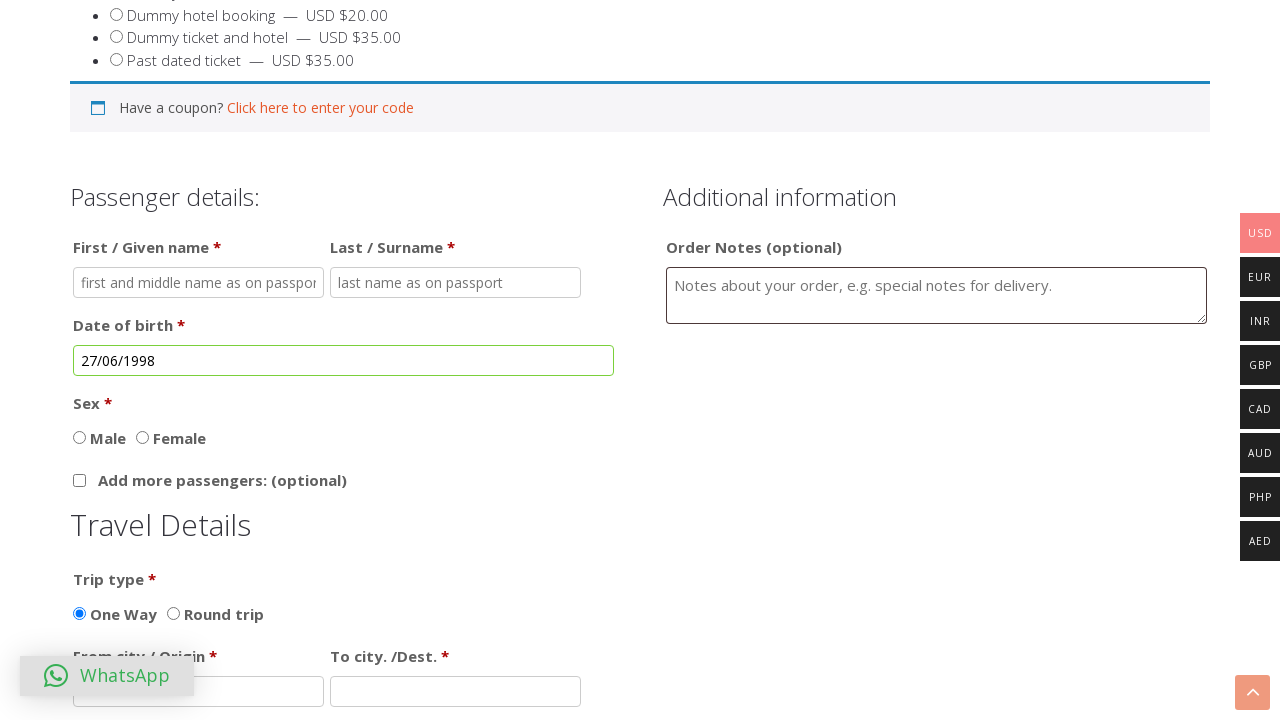